Tests that new todo items are appended to the bottom of the list and the counter displays correctly

Starting URL: https://demo.playwright.dev/todomvc

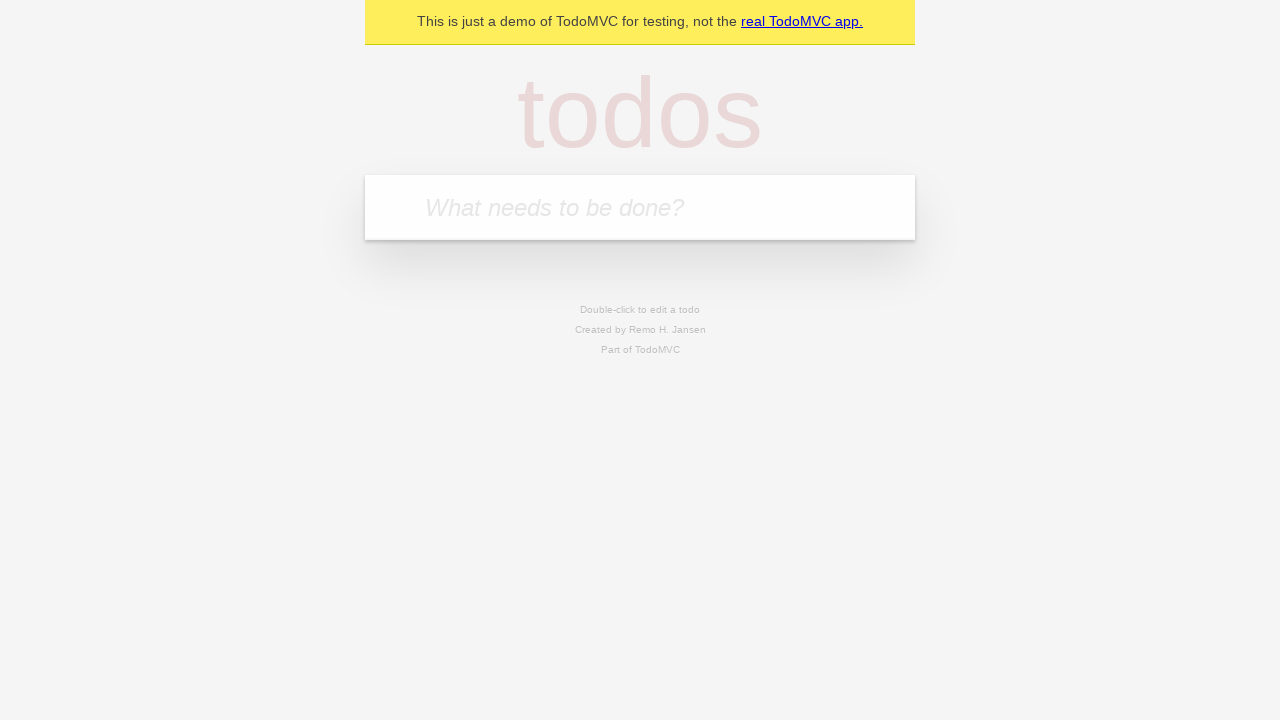

Filled input field with first todo item 'buy some cheese' on internal:attr=[placeholder="What needs to be done?"i]
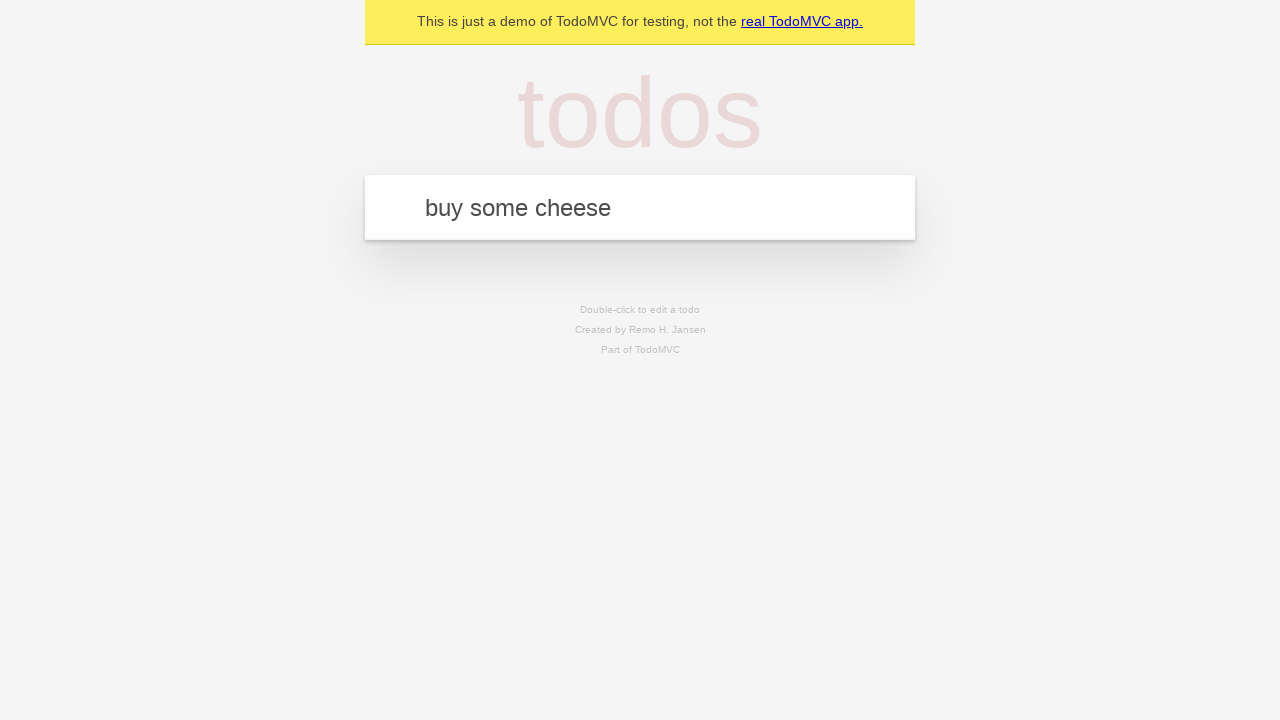

Pressed Enter to add first todo item on internal:attr=[placeholder="What needs to be done?"i]
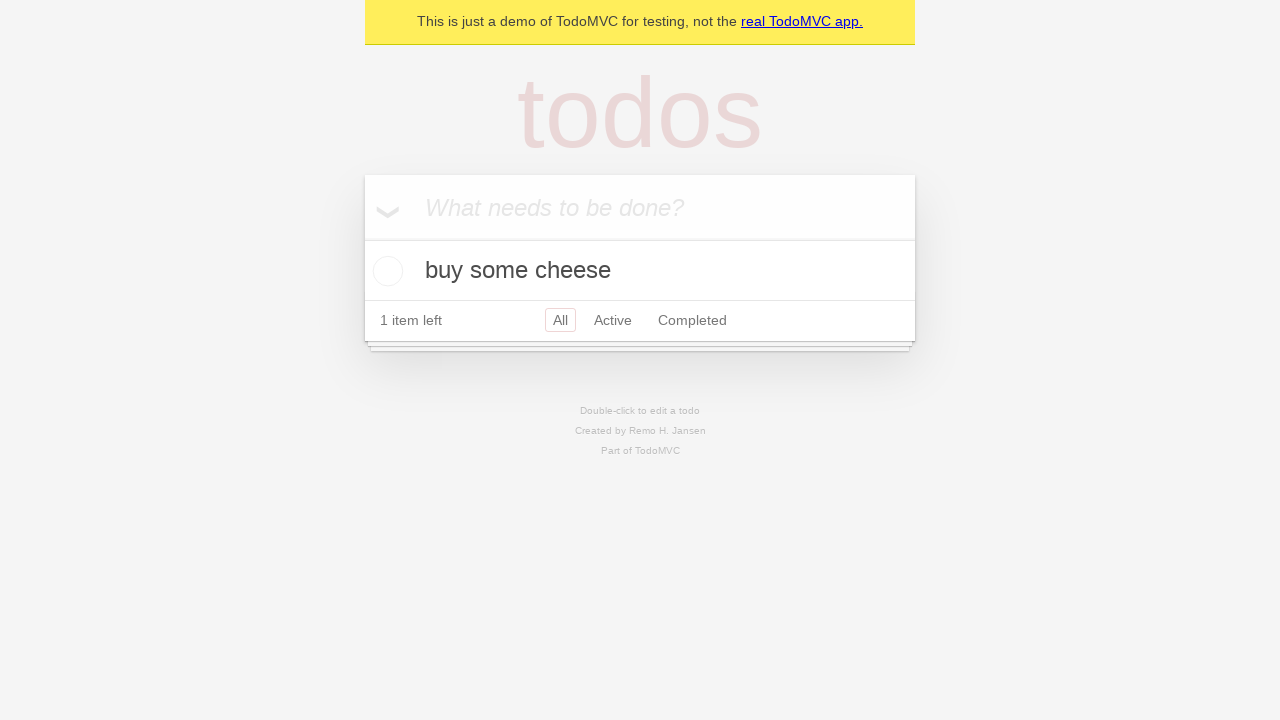

Filled input field with second todo item 'feed the cat' on internal:attr=[placeholder="What needs to be done?"i]
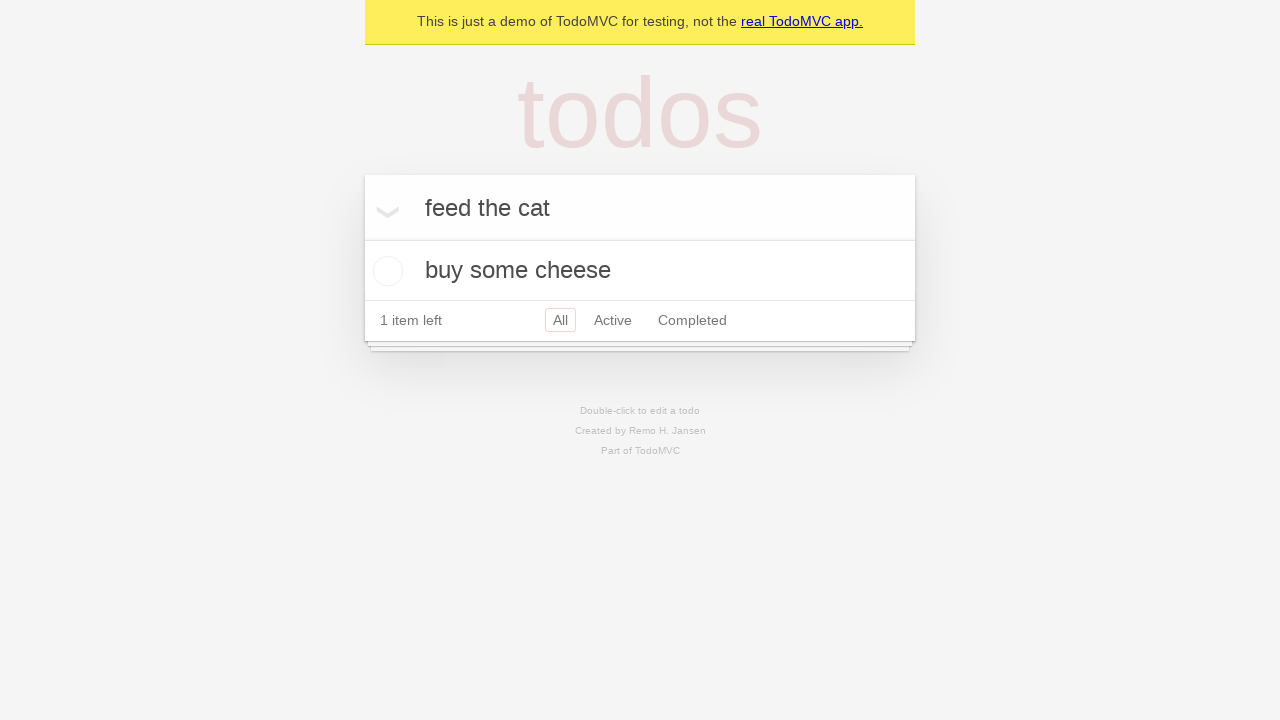

Pressed Enter to add second todo item on internal:attr=[placeholder="What needs to be done?"i]
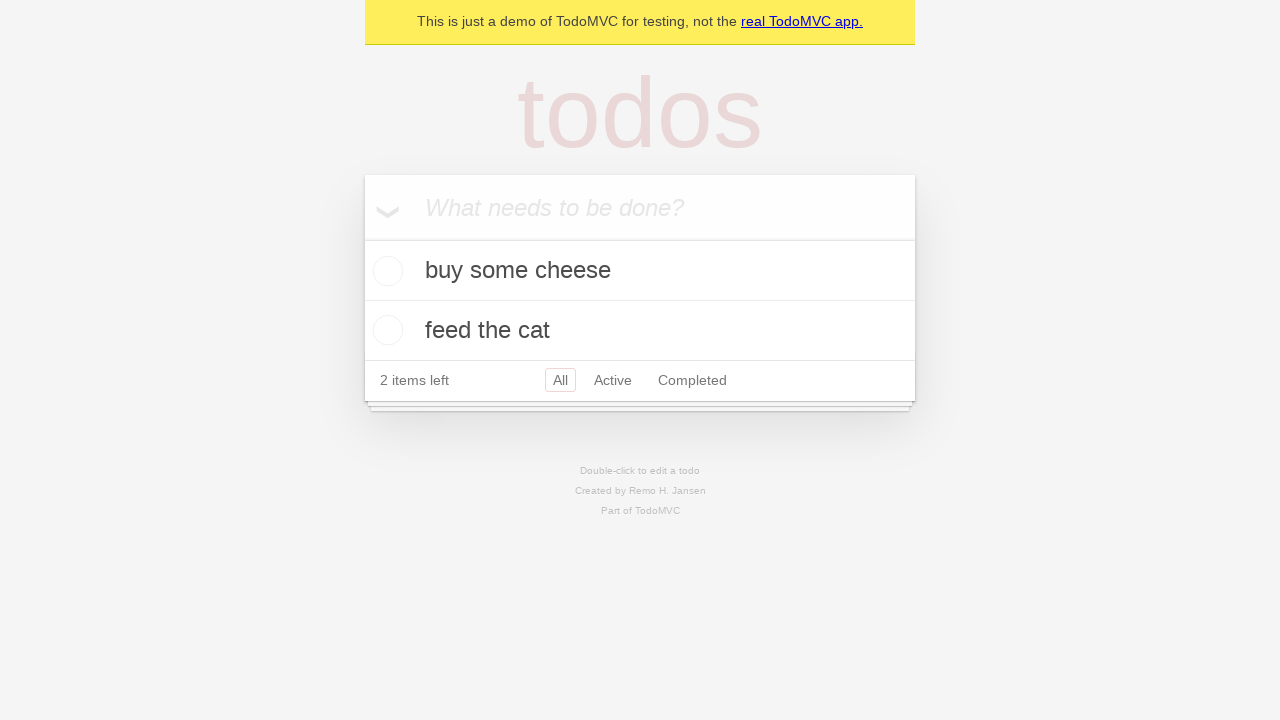

Filled input field with third todo item 'book a doctors appointment' on internal:attr=[placeholder="What needs to be done?"i]
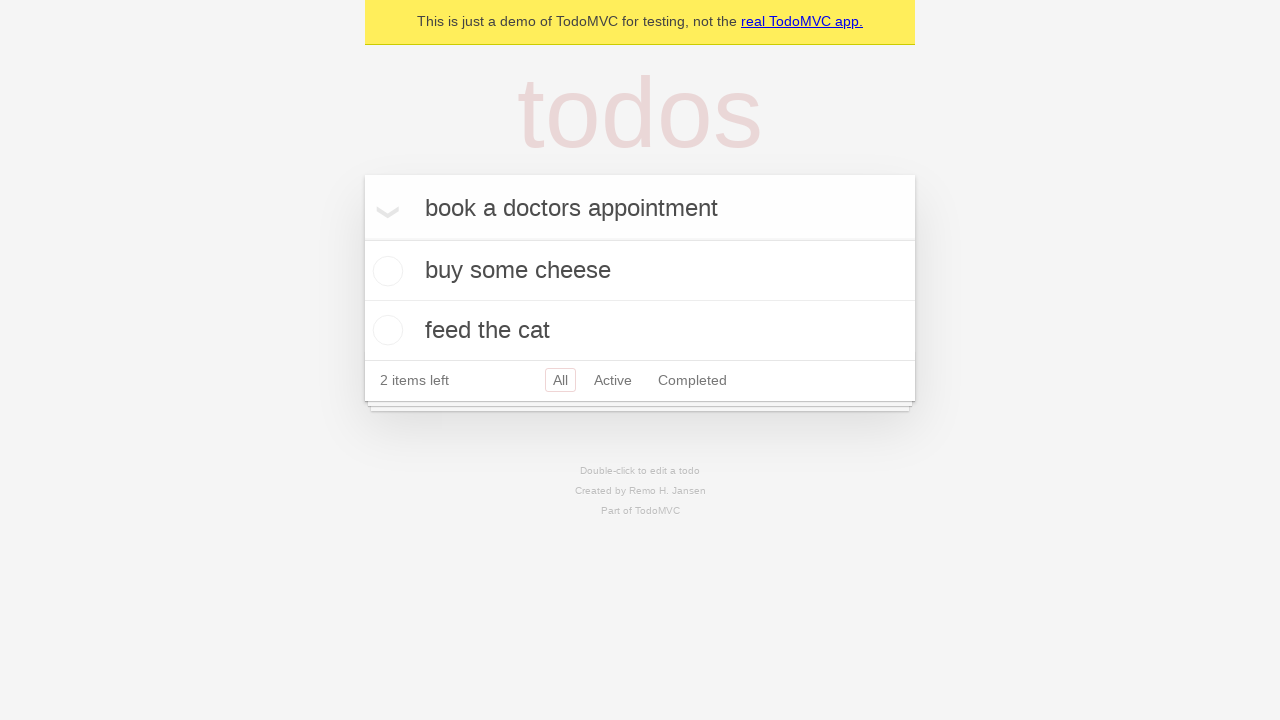

Pressed Enter to add third todo item on internal:attr=[placeholder="What needs to be done?"i]
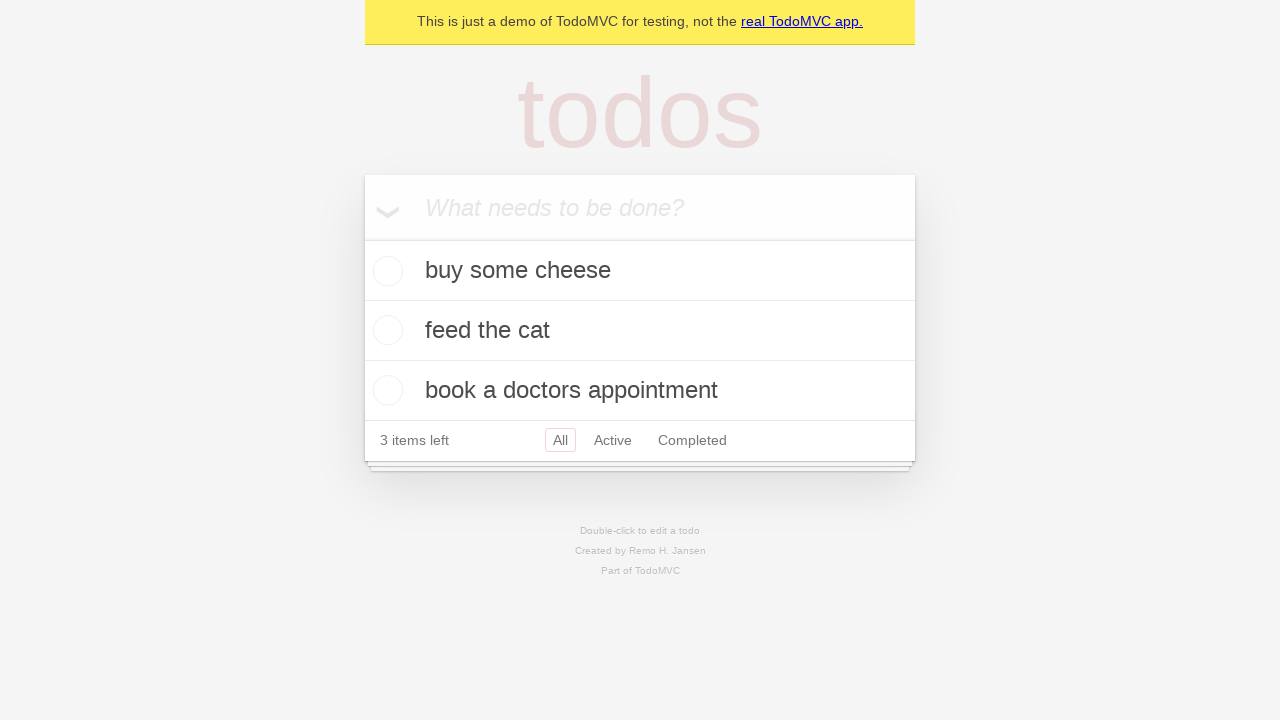

Todo counter element became visible
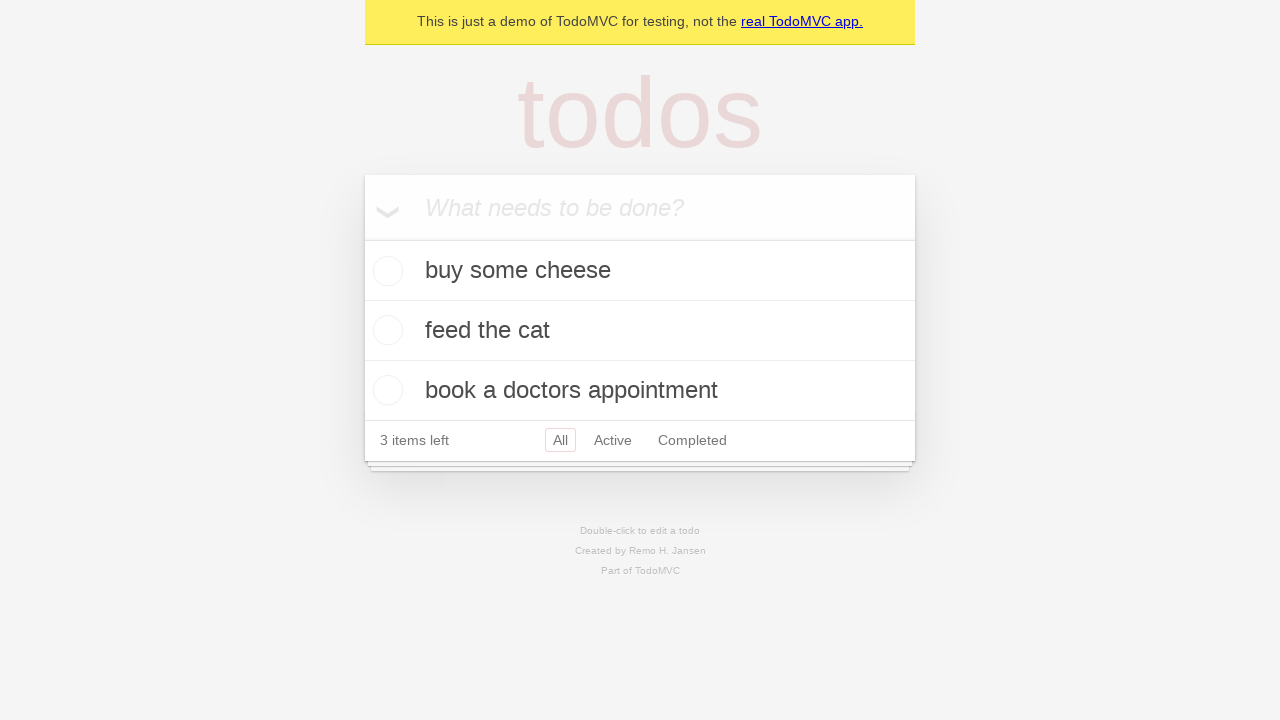

Verified counter displays '3 items left' confirming all items were appended
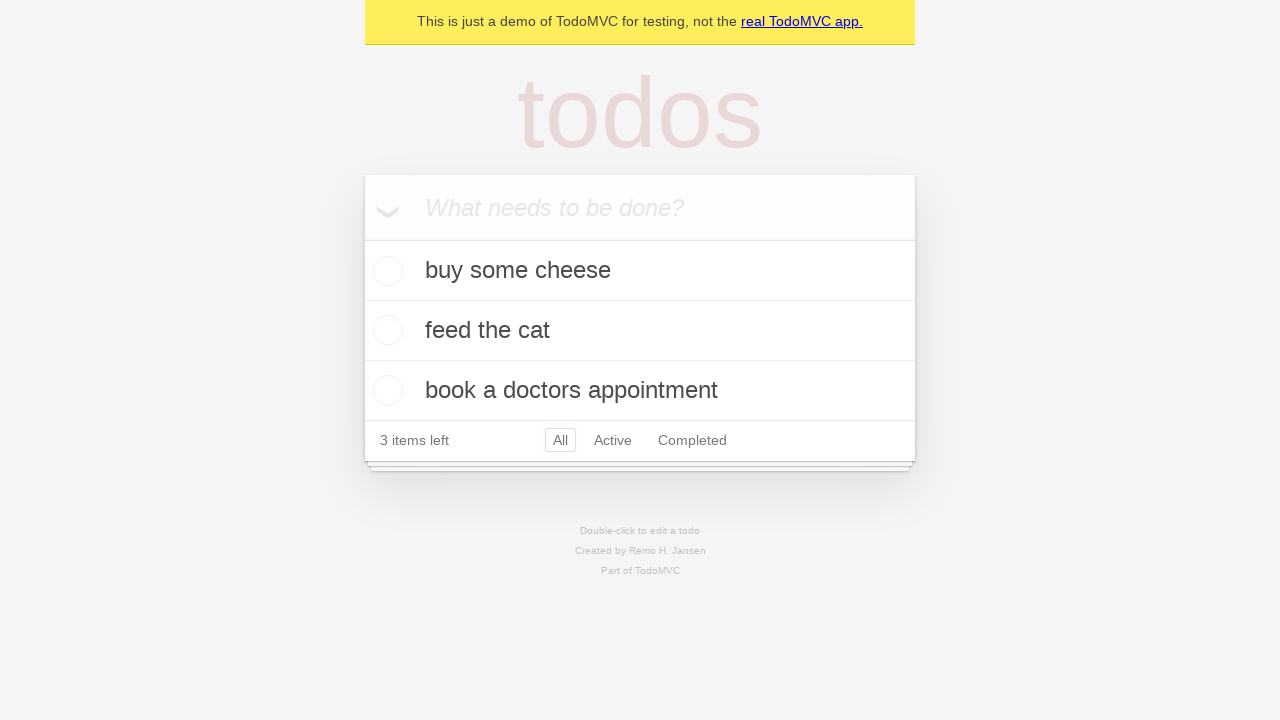

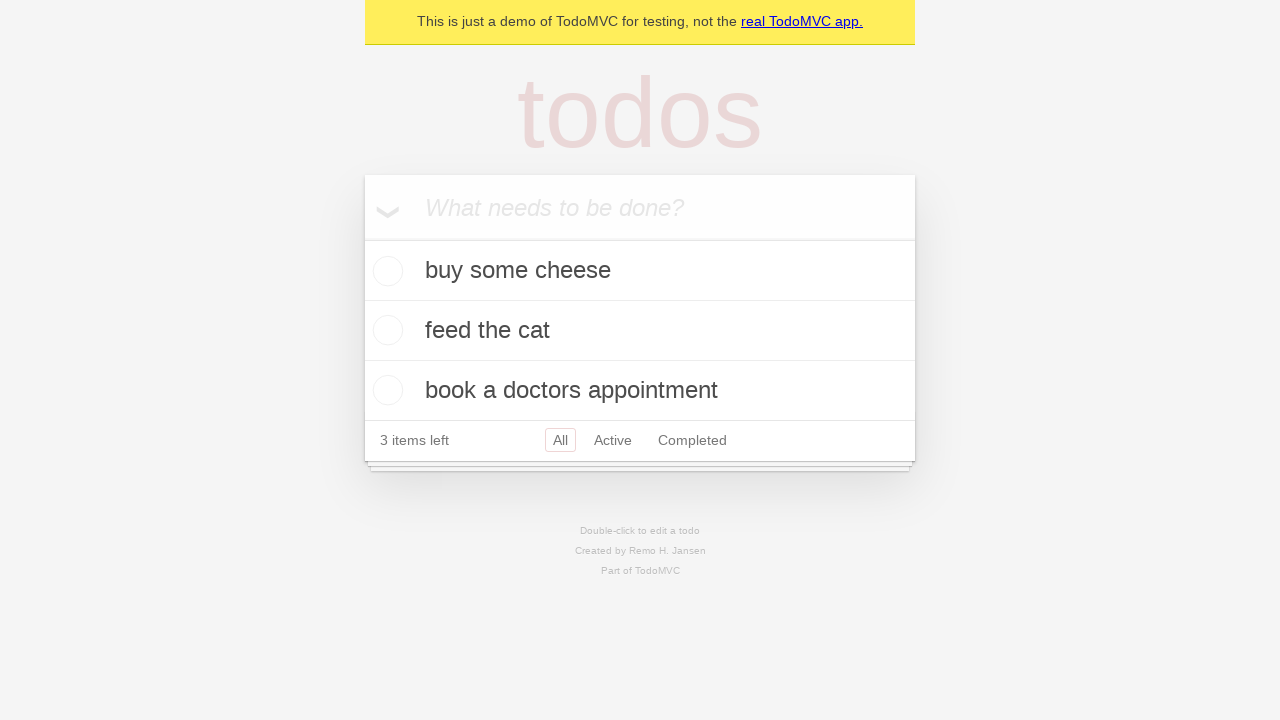